Tests a price range slider by dragging both minimum and maximum slider handles to adjust the range

Starting URL: https://www.jqueryscript.net/demo/Price-Range-Slider-jQuery-UI/

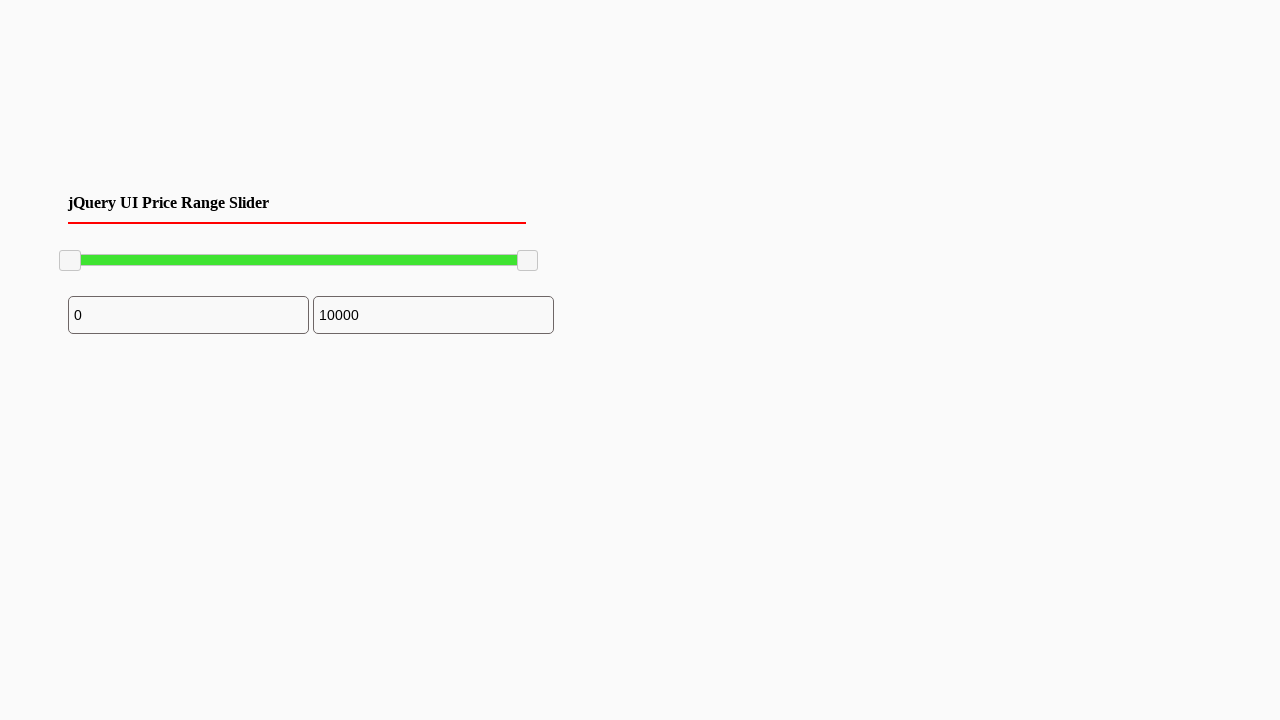

Located minimum price slider handle
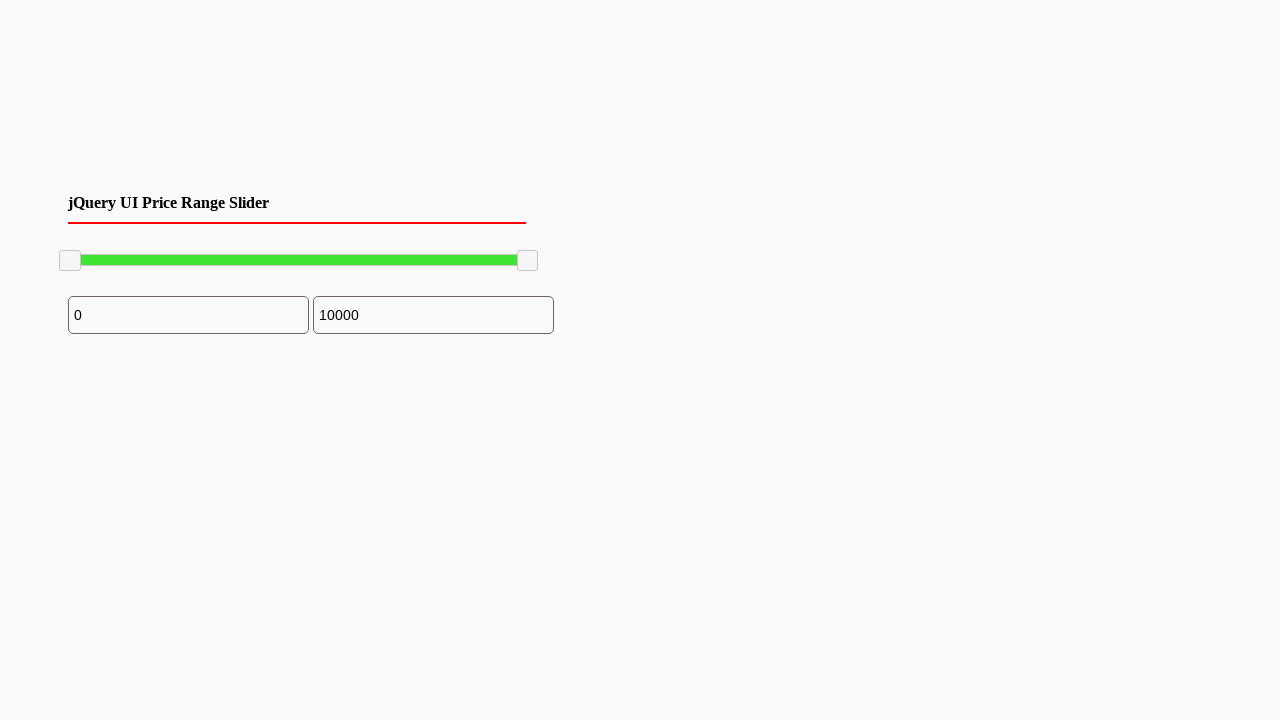

Dragged minimum slider handle 100 pixels to the right at (160, 251)
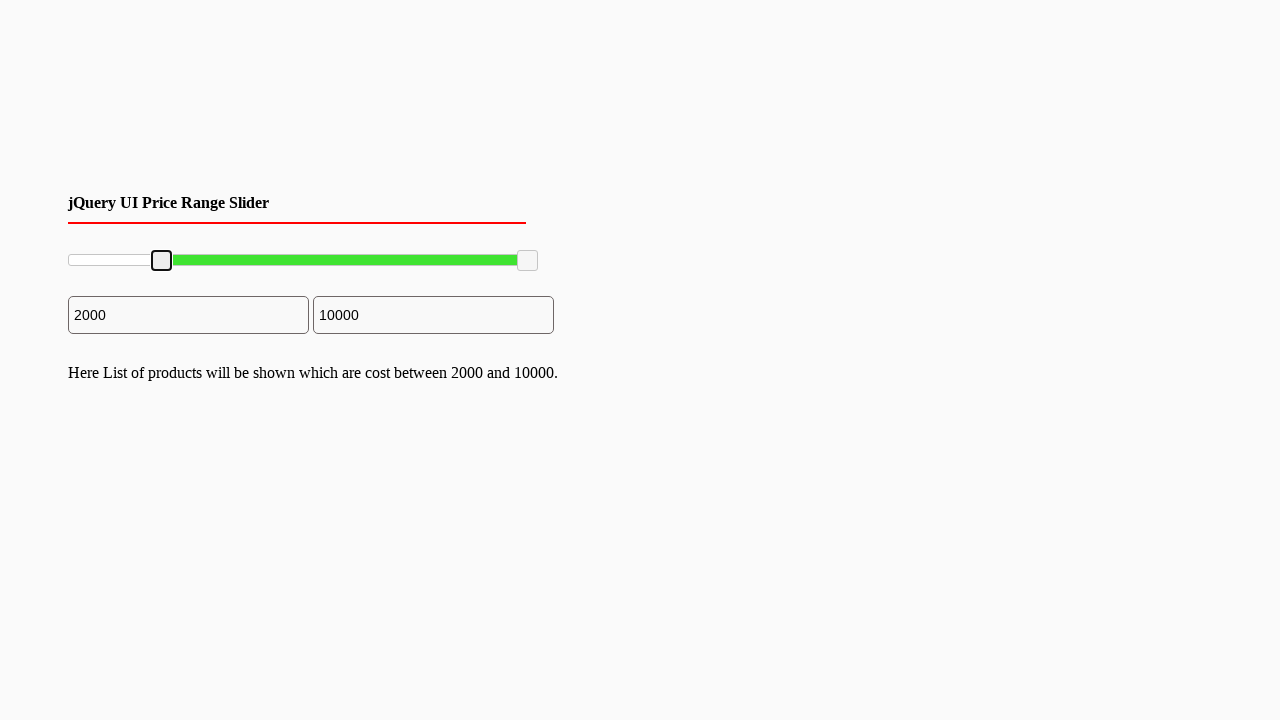

Located maximum price slider handle
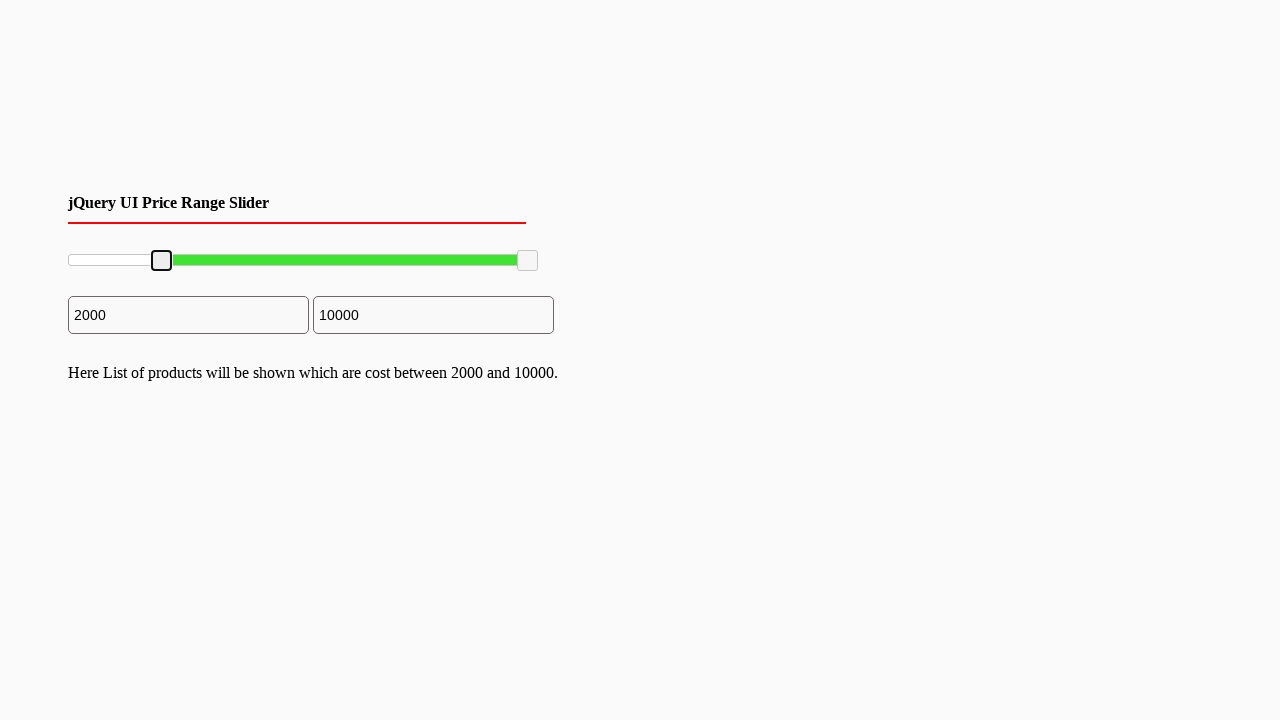

Retrieved bounding box of maximum slider handle
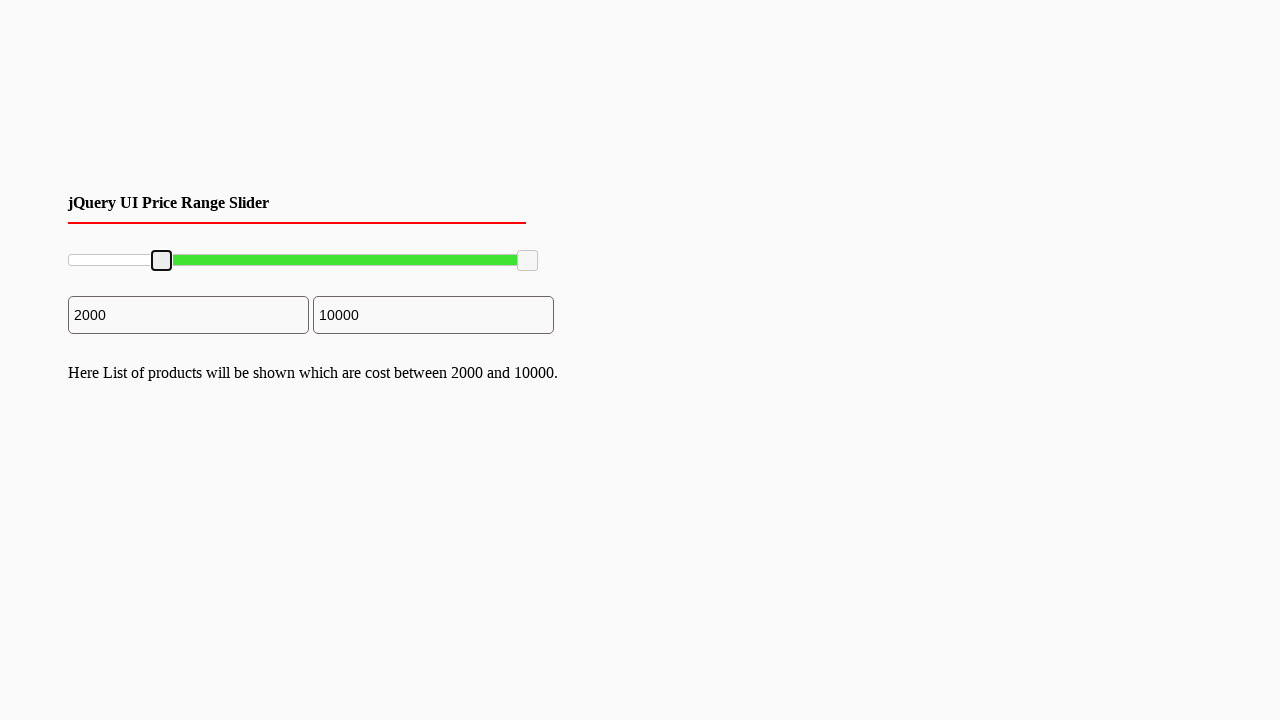

Moved mouse to center of maximum slider handle at (528, 261)
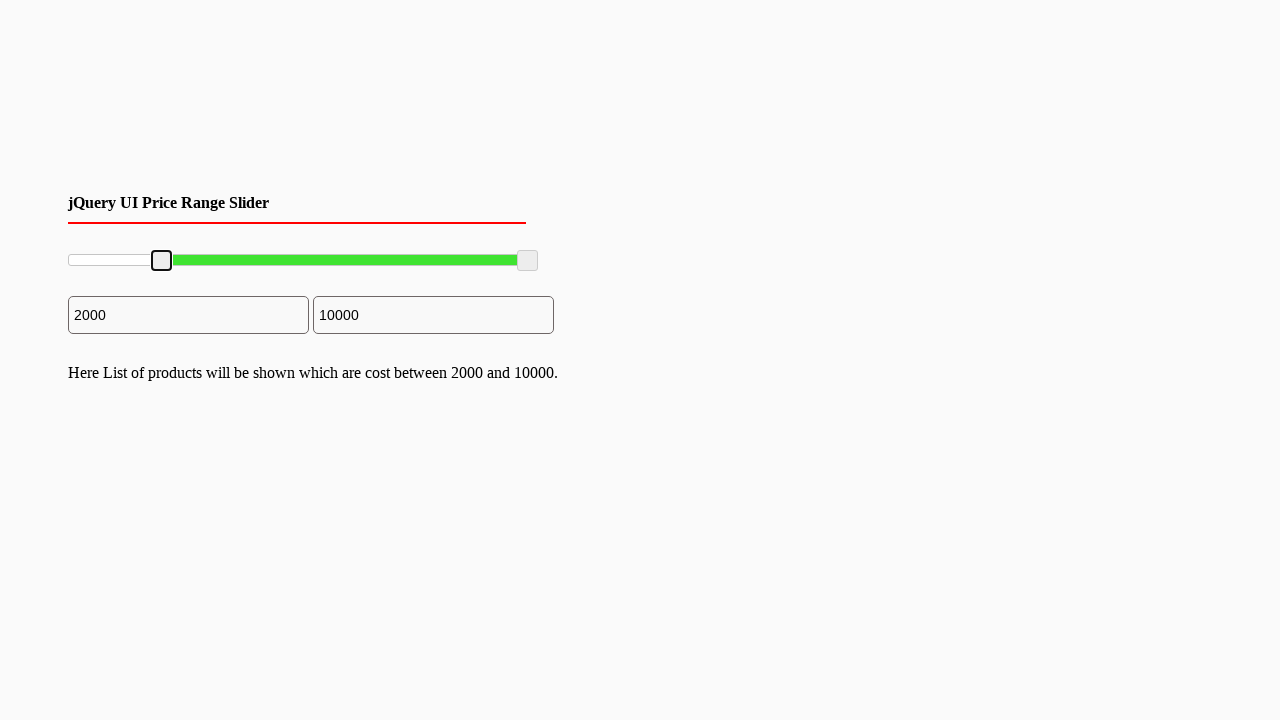

Pressed mouse button down on maximum slider handle at (528, 261)
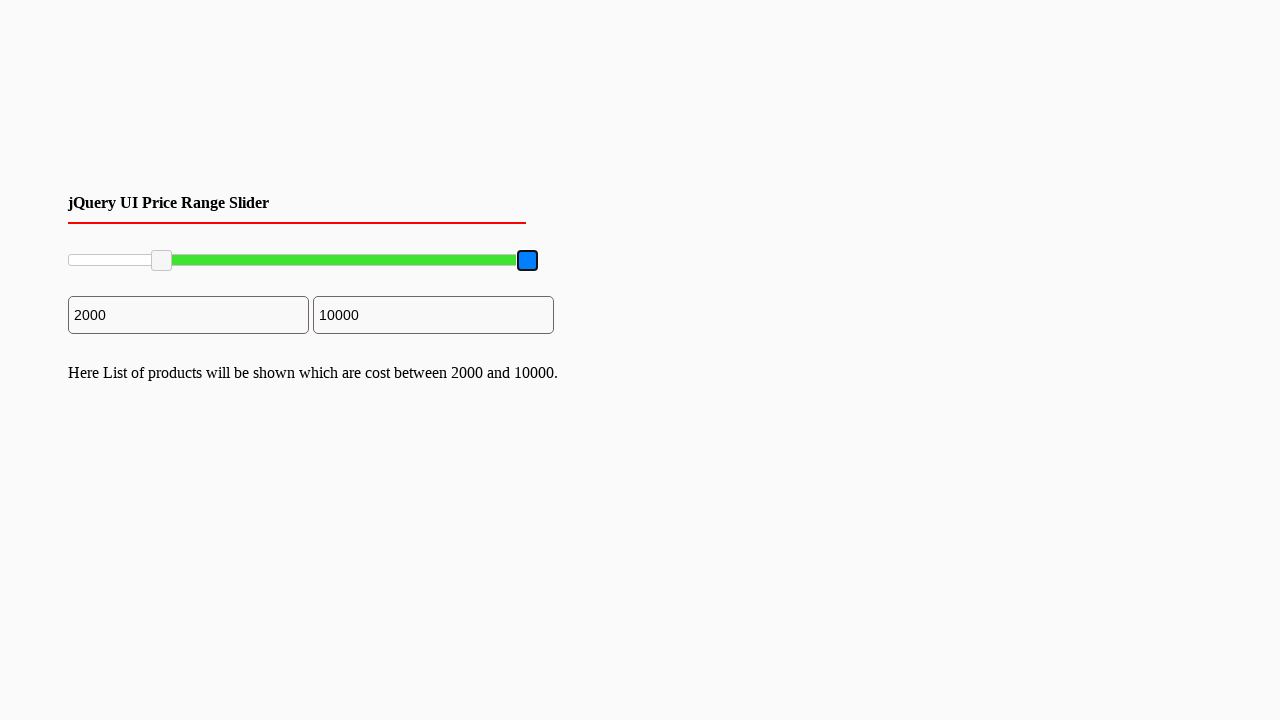

Moved mouse 100 pixels to the left while holding button down at (428, 261)
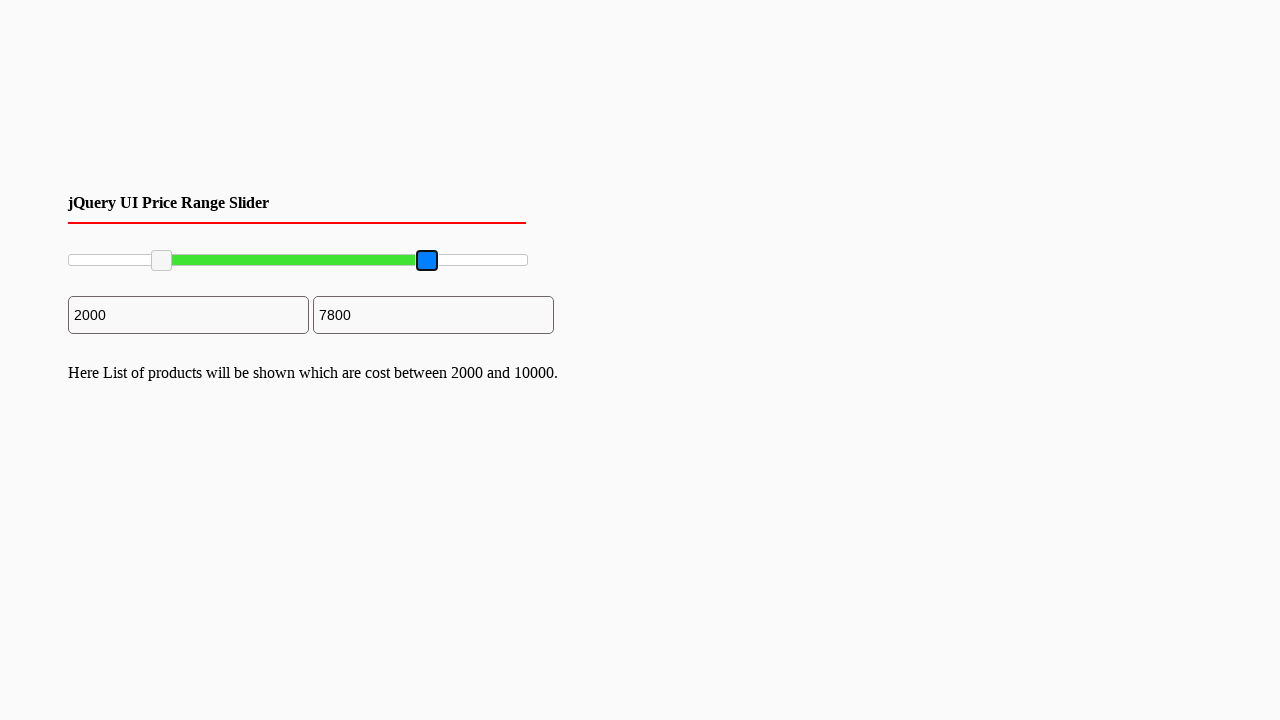

Released mouse button, completing drag of maximum slider 100 pixels to the left at (428, 261)
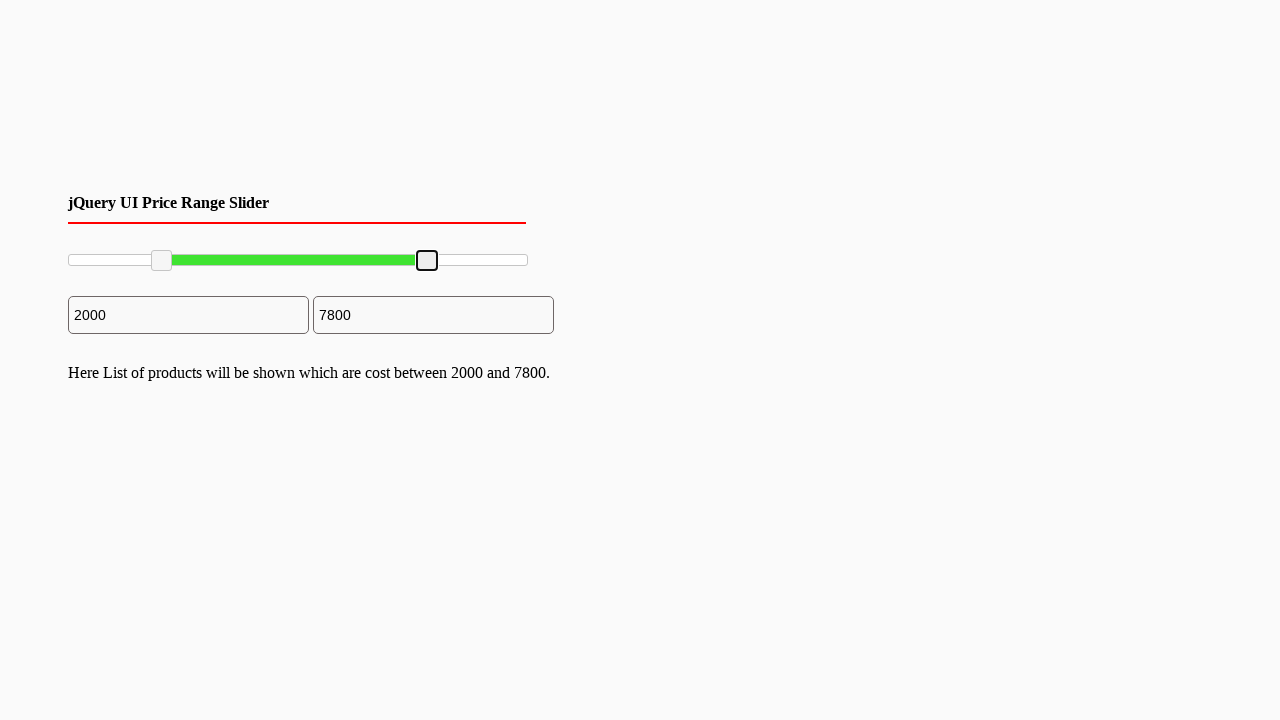

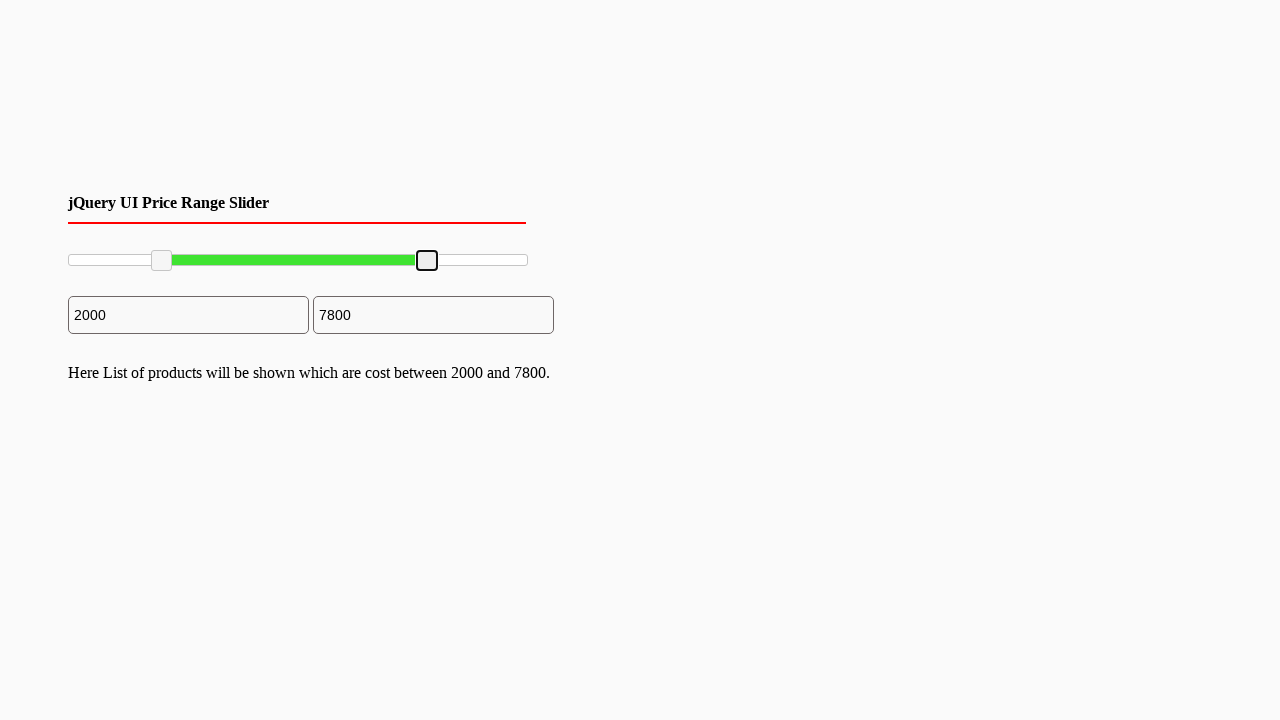